Tests registration form validation with password shorter than 6 characters

Starting URL: https://alada.vn/tai-khoan/dang-ky.html

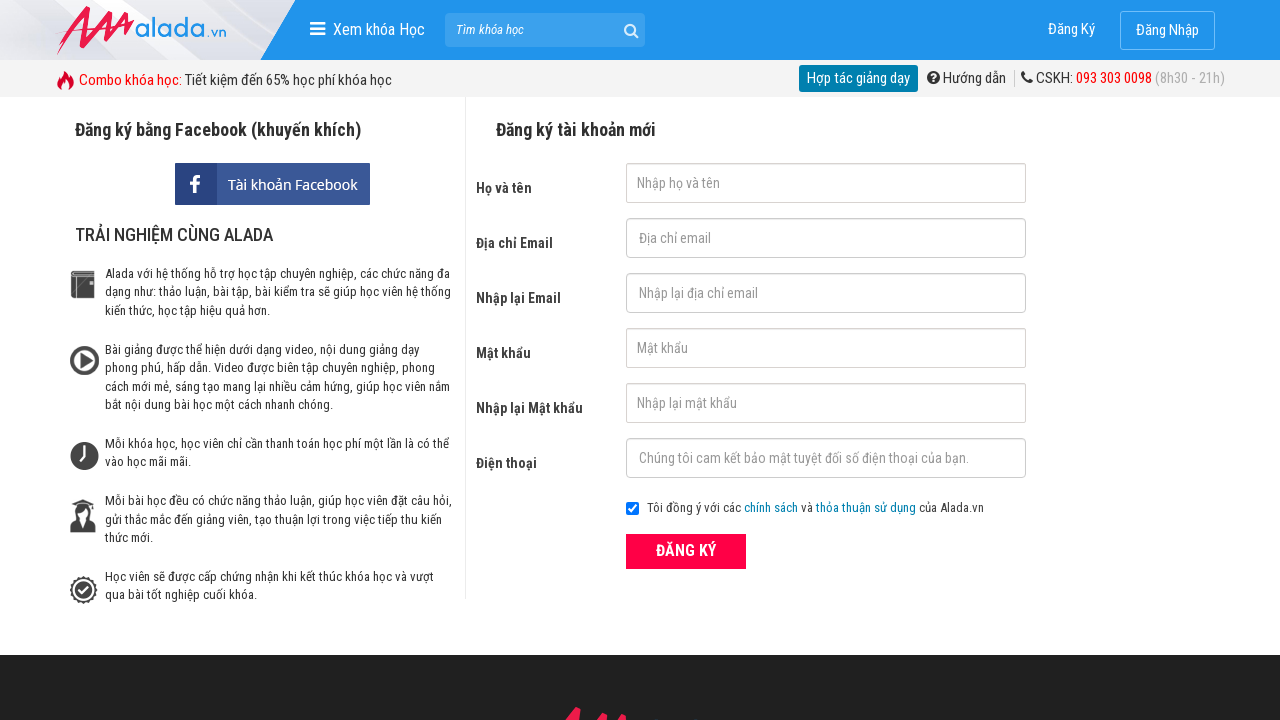

Filled first name field with 'John' on #txtFirstname
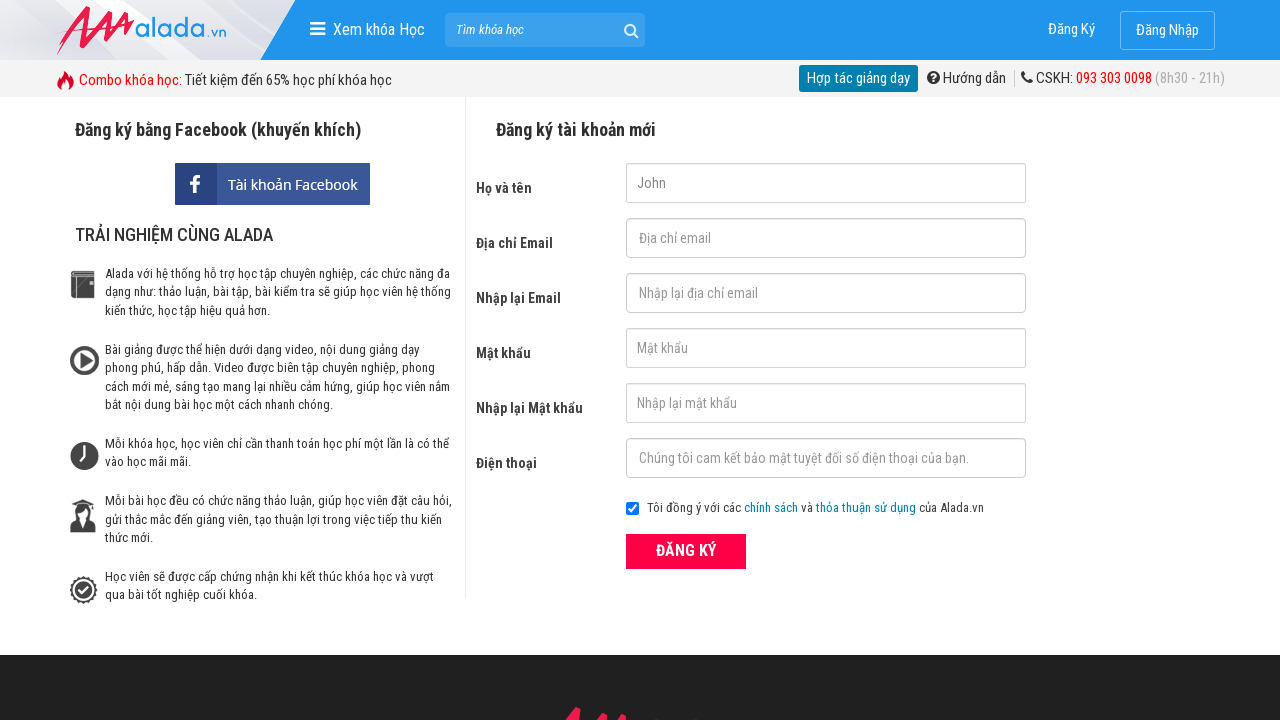

Filled email field with 'john@gmail.com' on #txtEmail
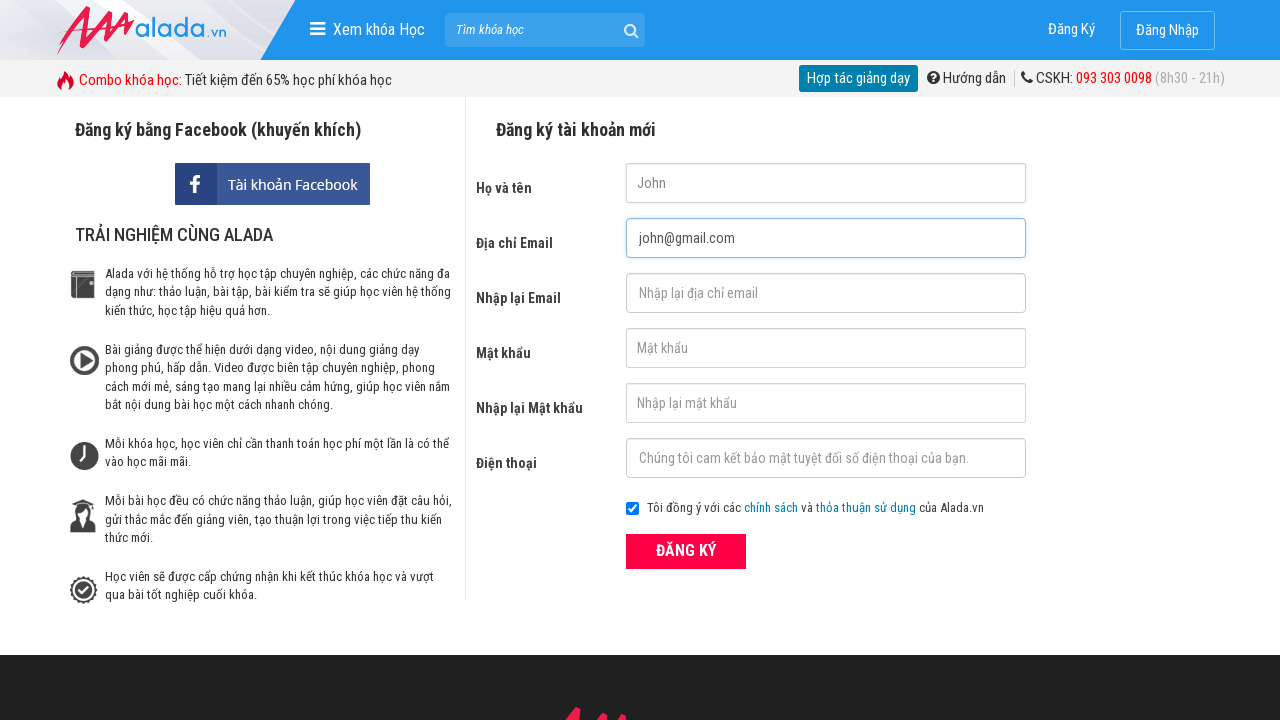

Filled confirm email field with 'john@gmail.com' on #txtCEmail
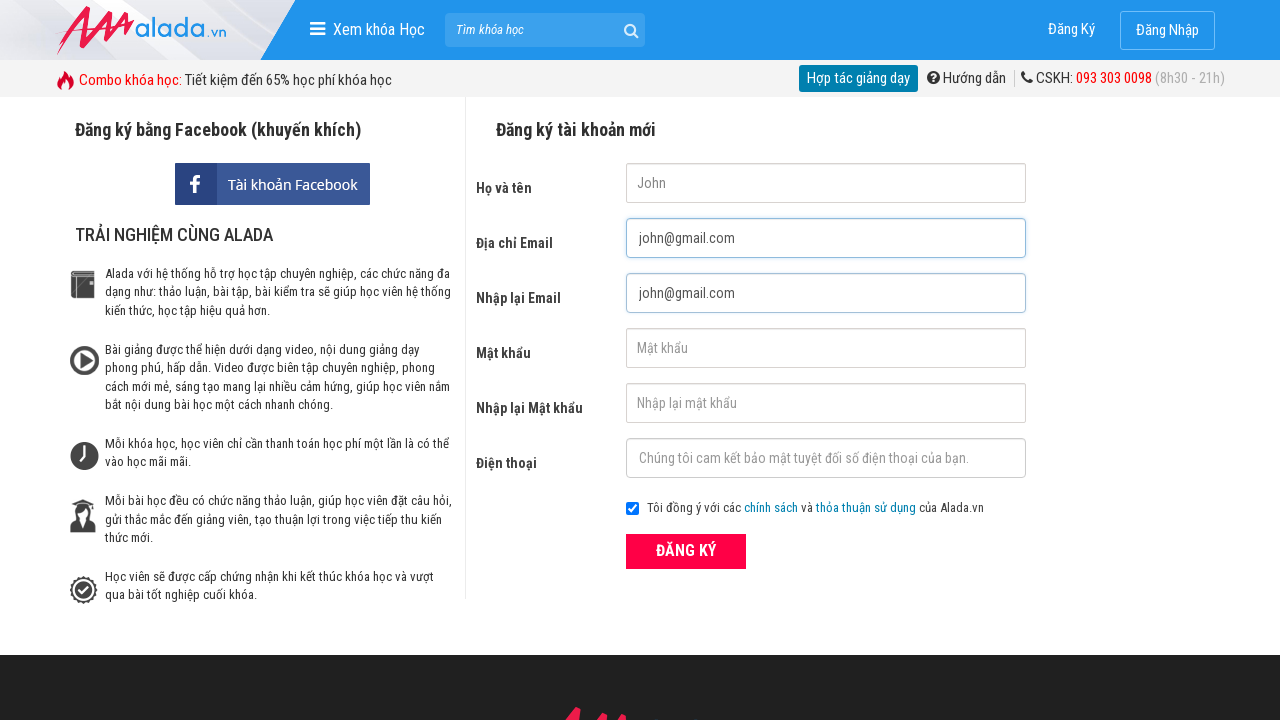

Filled password field with '123' (less than 6 characters) on #txtPassword
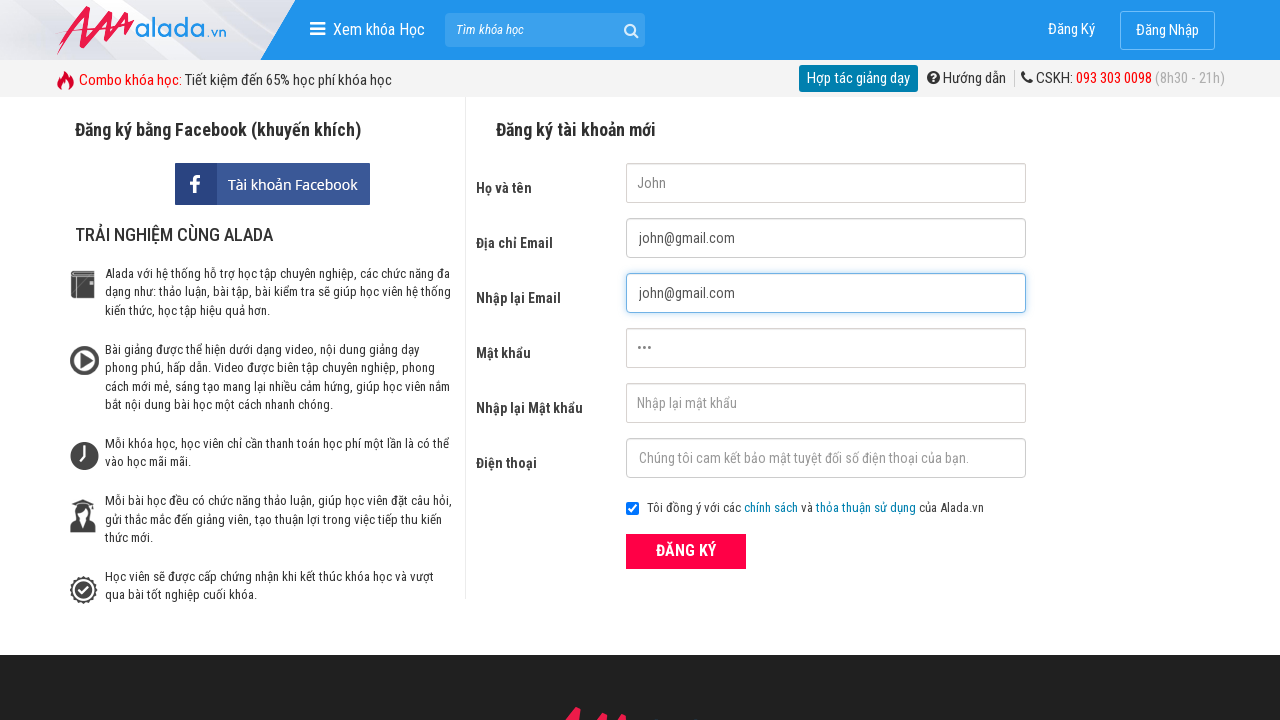

Filled confirm password field with '123' (less than 6 characters) on #txtCPassword
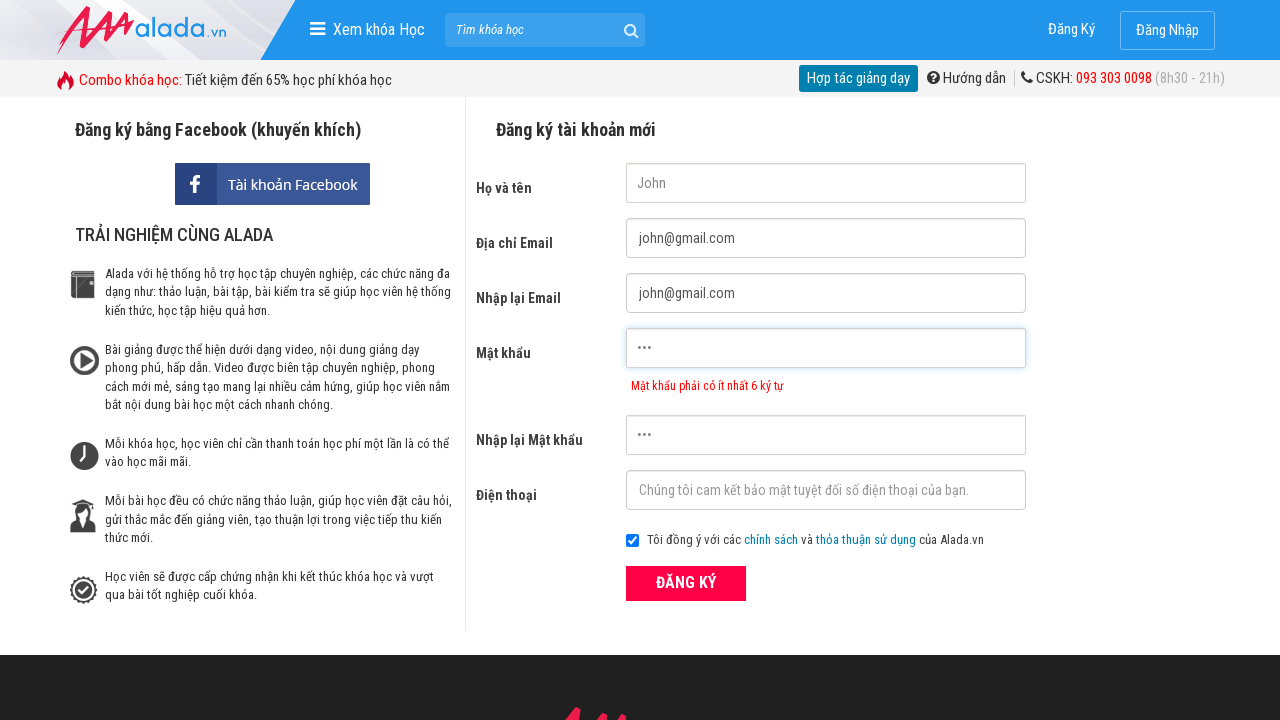

Filled phone number field with '0123456789' on #txtPhone
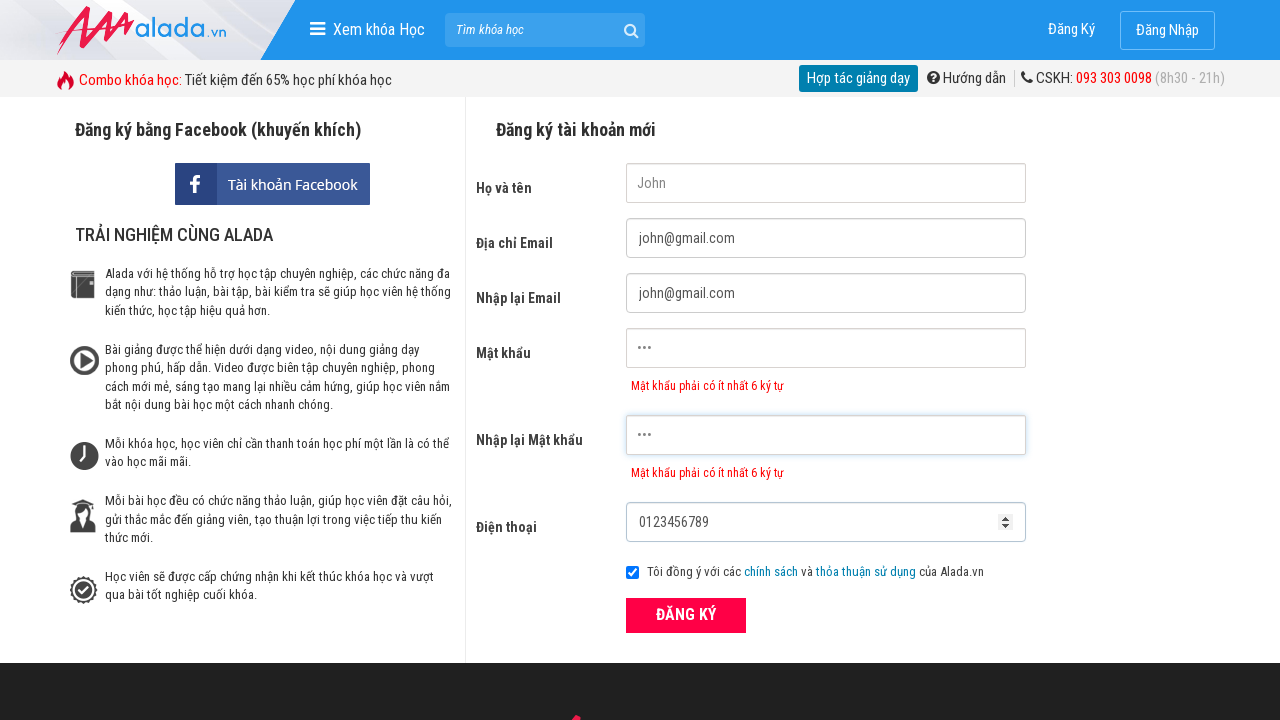

Clicked ĐĂNG KÝ (Register) button to submit form at (686, 615) on xpath=//form[@id='frmLogin']//button[text()='ĐĂNG KÝ']
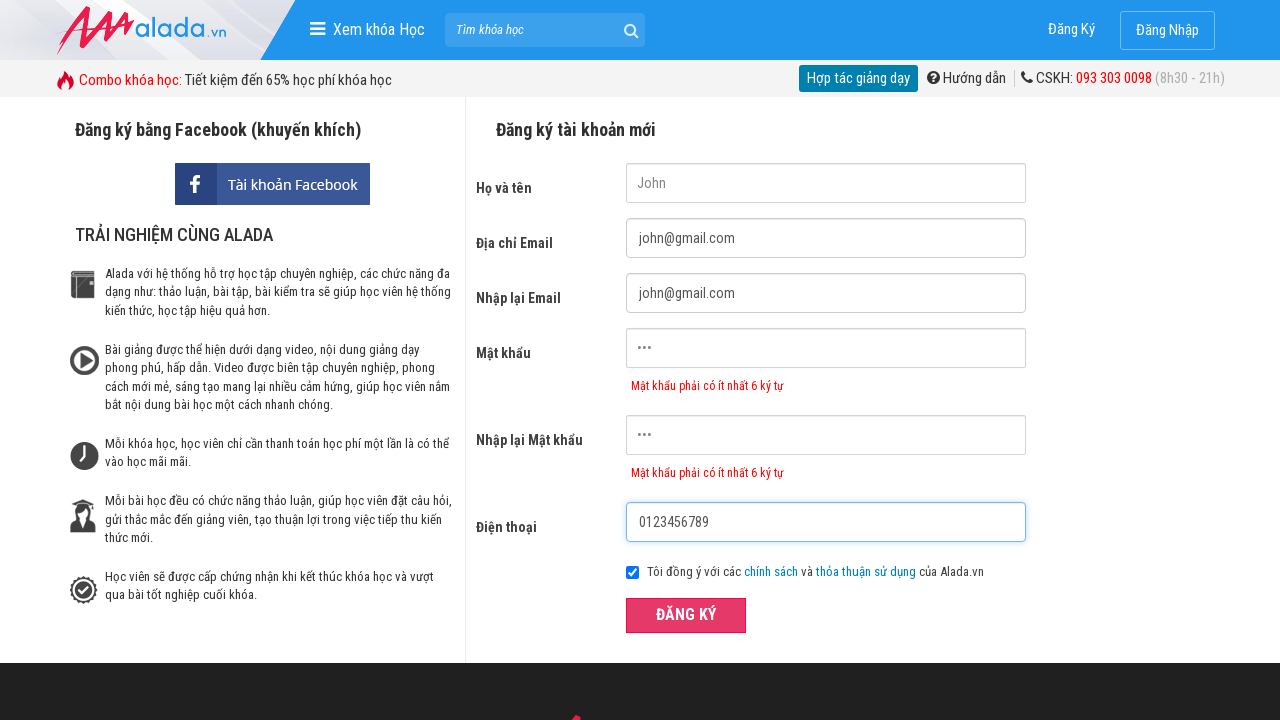

Password error message element loaded
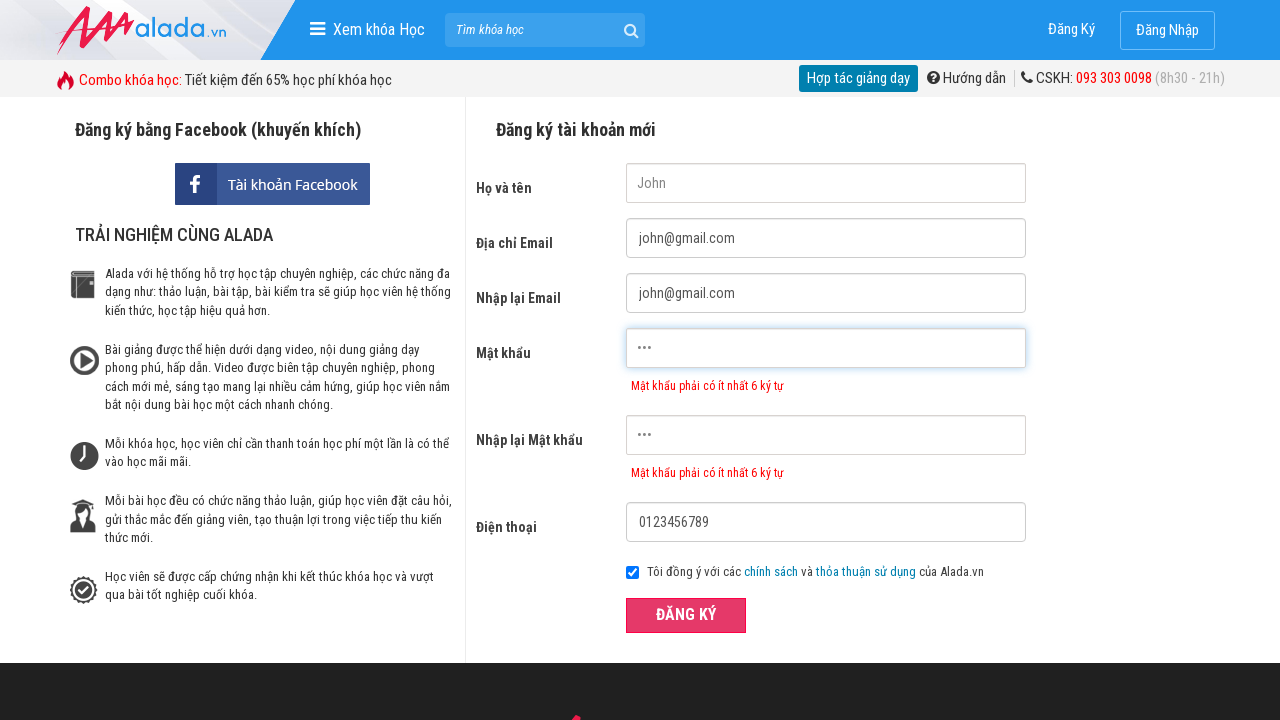

Verified password error message: 'Mật khẩu phải có ít nhất 6 ký tự'
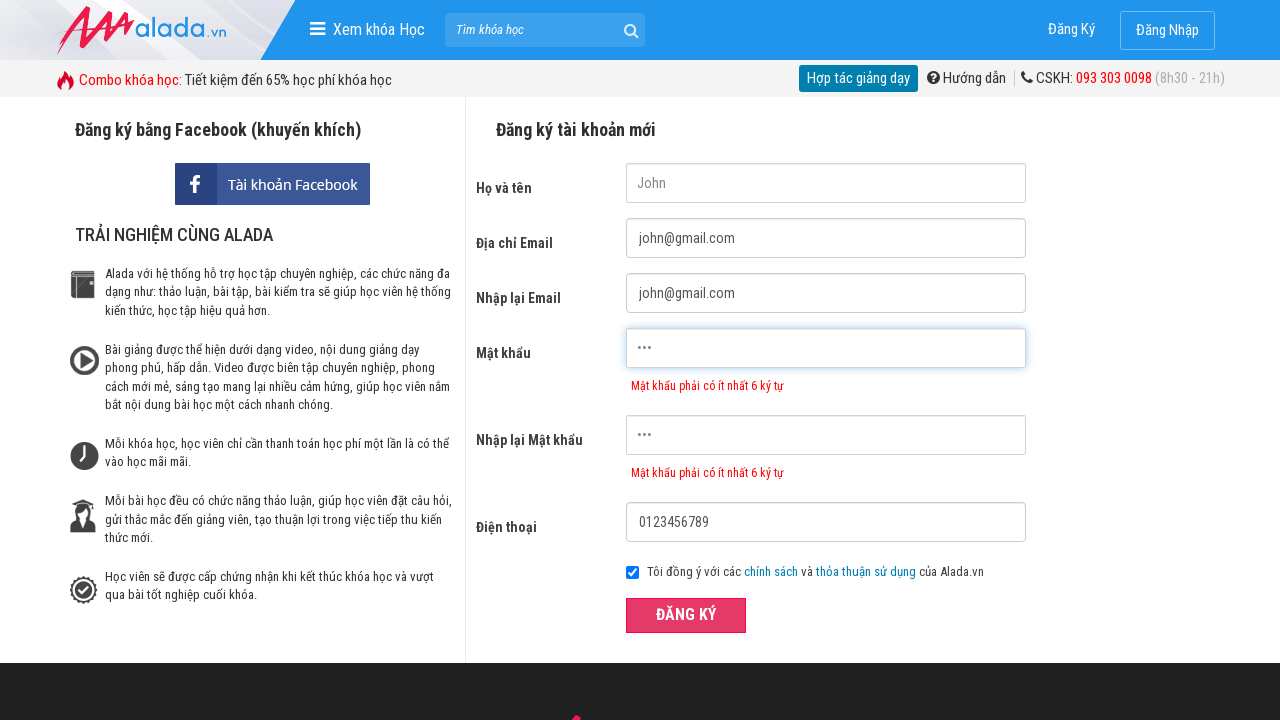

Verified confirm password error message: 'Mật khẩu phải có ít nhất 6 ký tự'
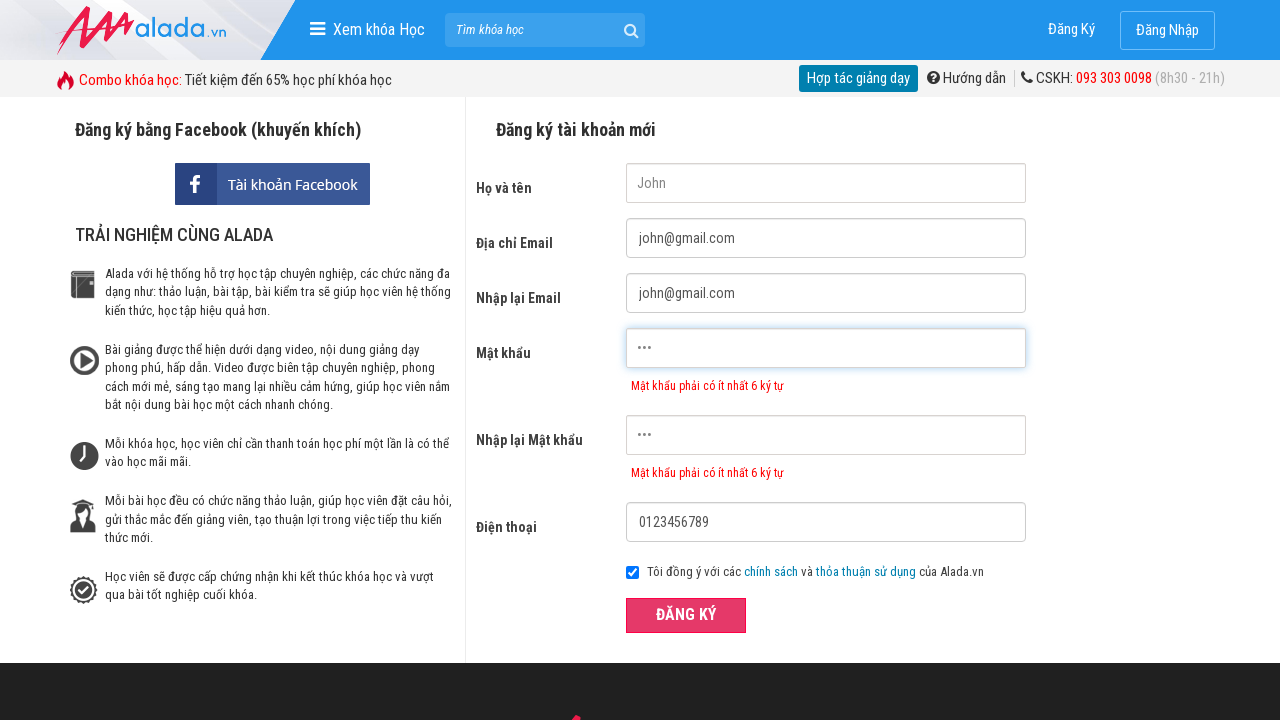

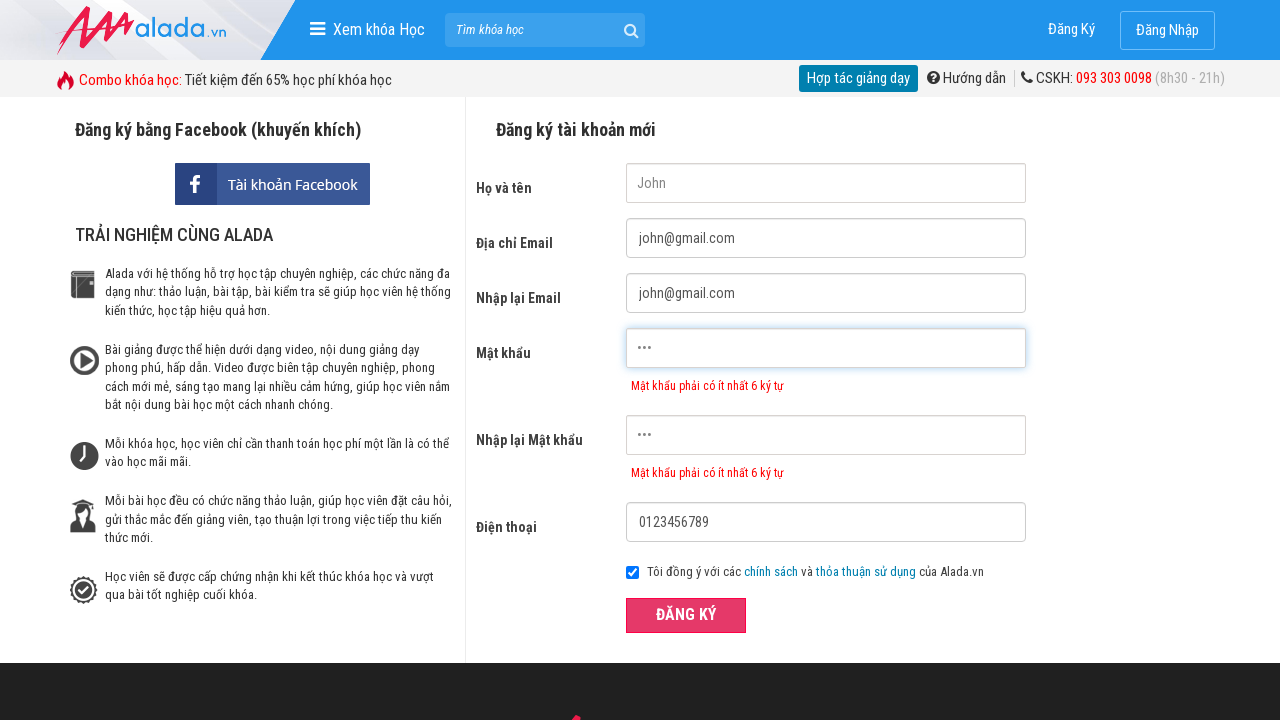